Tests JavaScript alert functionality by clicking the JS Alert button and accepting the alert

Starting URL: https://the-internet.herokuapp.com/javascript_alerts

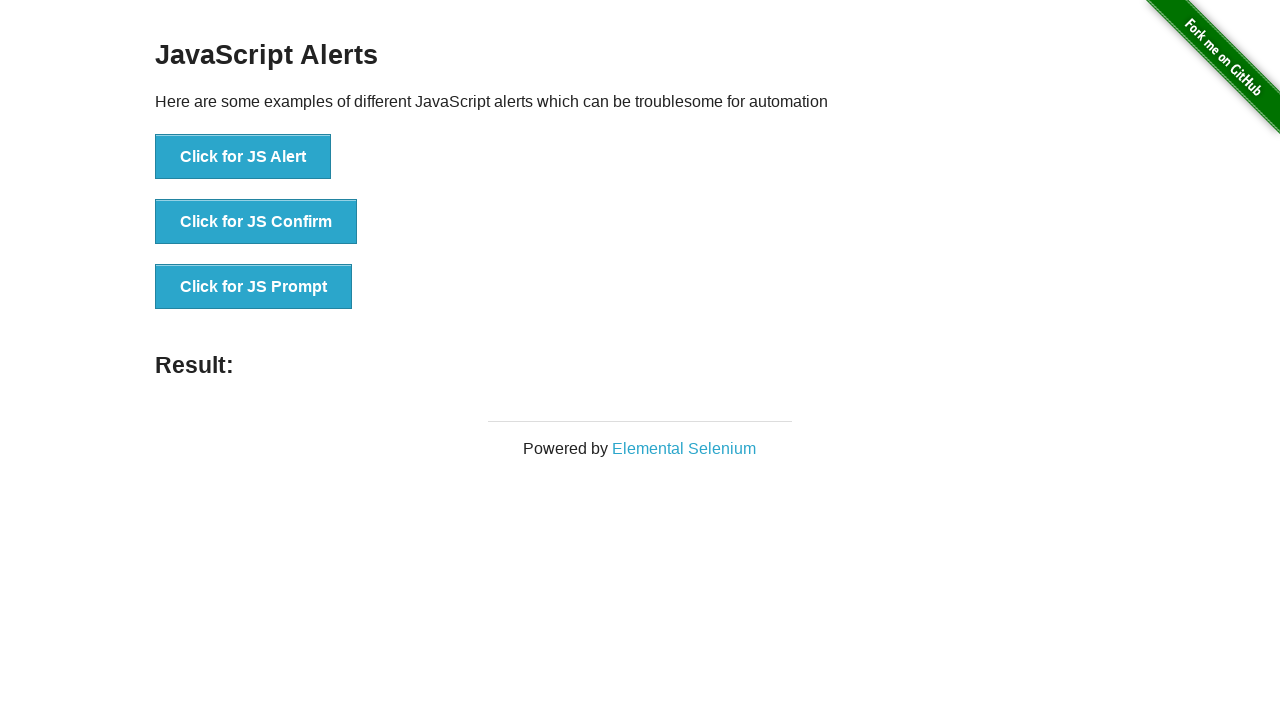

Clicked the JS Alert button at (243, 157) on button[onclick='jsAlert()']
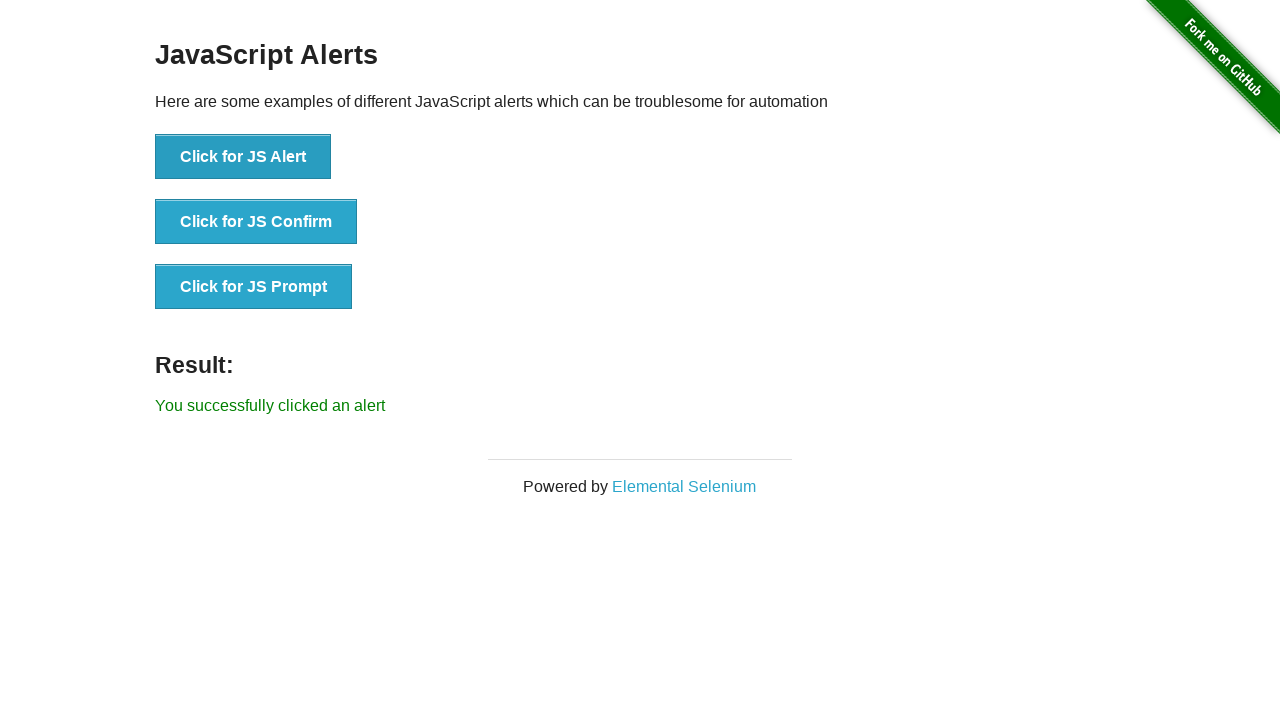

Set up dialog handler to accept alerts
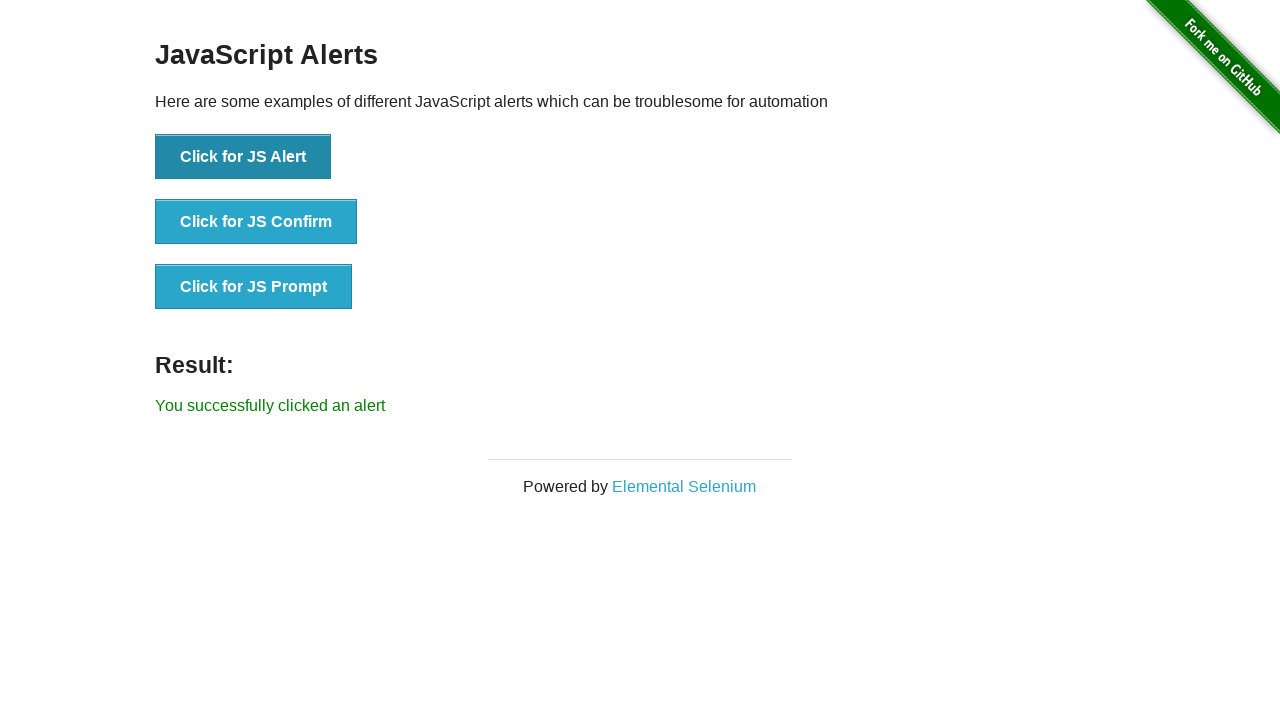

Alert accepted and result text appeared
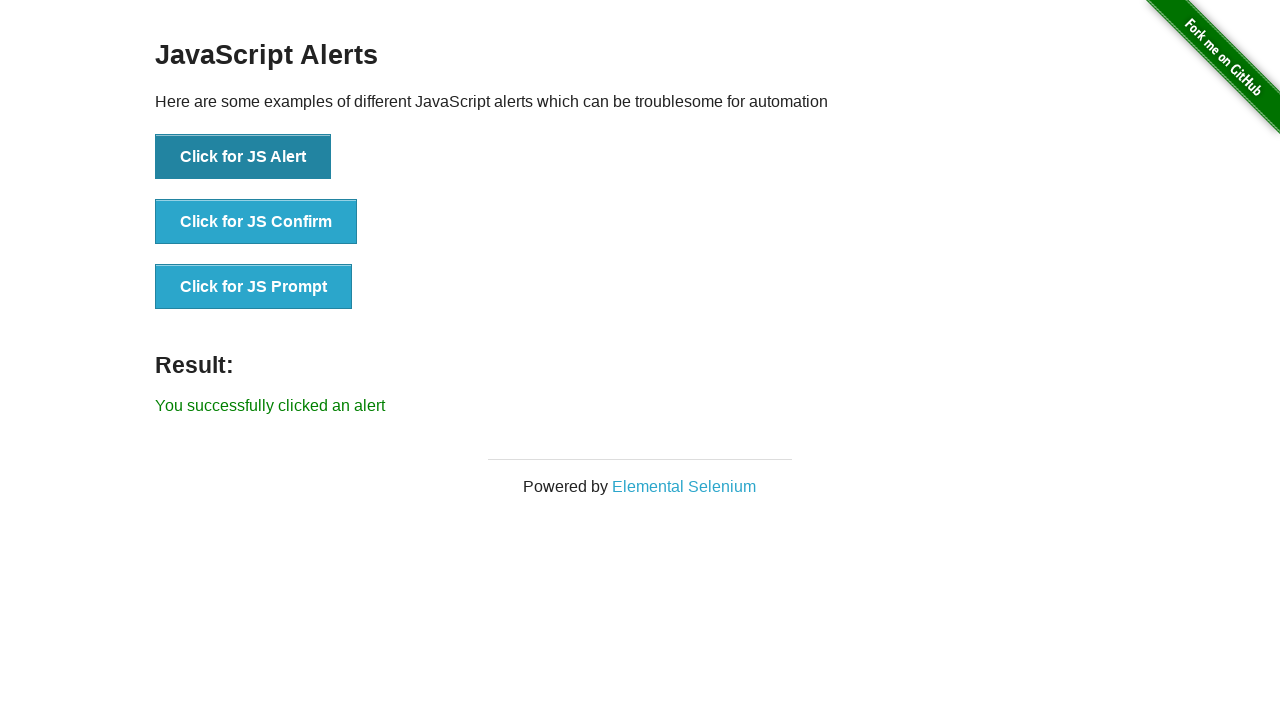

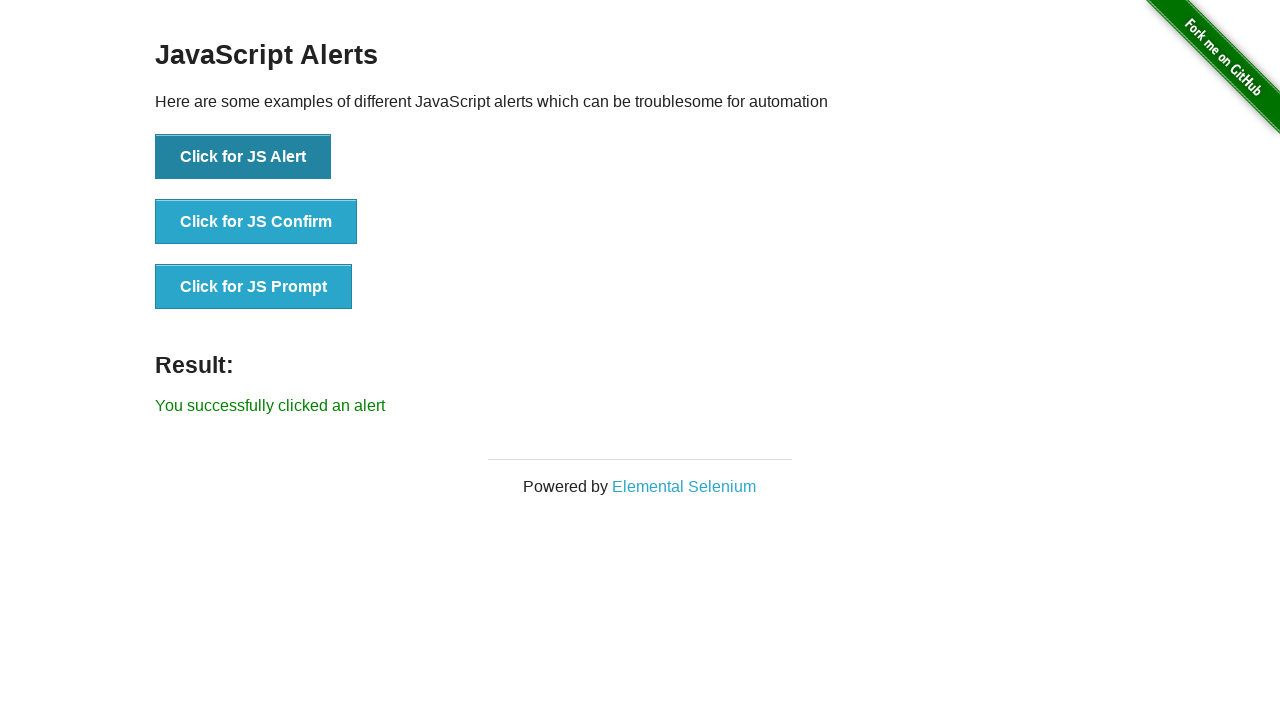